Tests dropdown list functionality by selecting an option by index and verifying the selected value

Starting URL: https://the-internet.herokuapp.com/dropdown

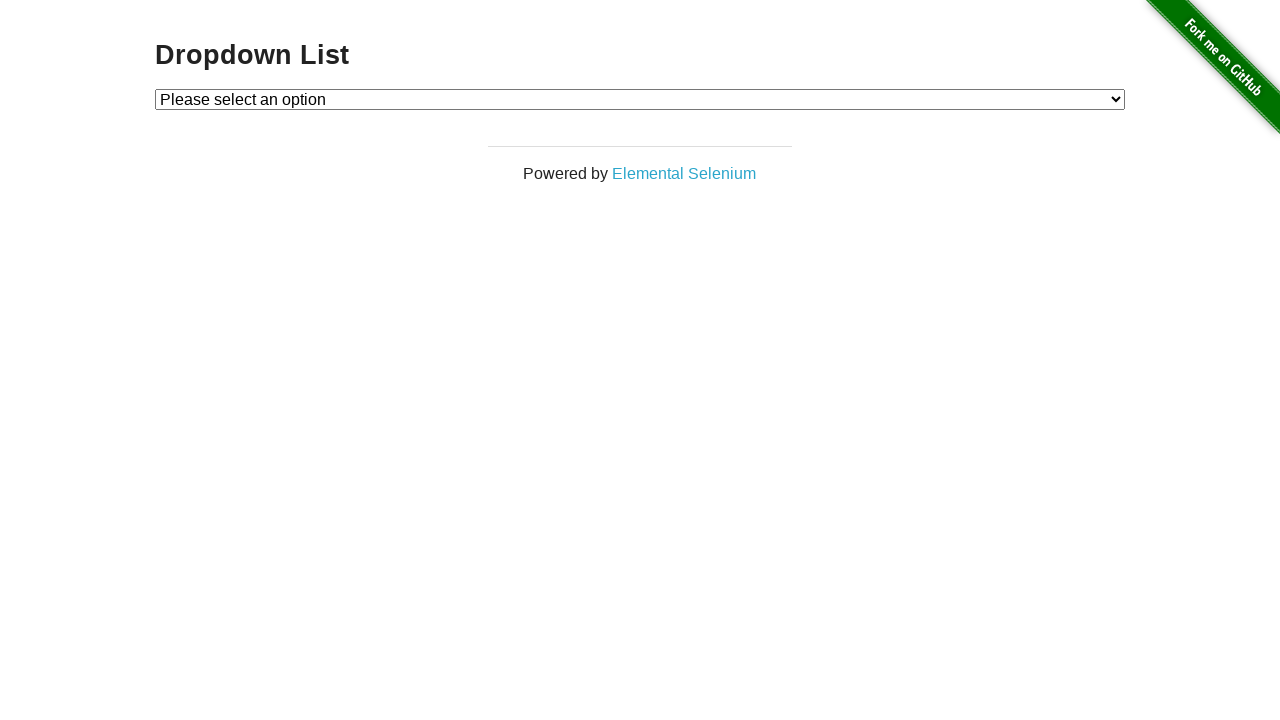

Selected option at index 2 from dropdown on #dropdown
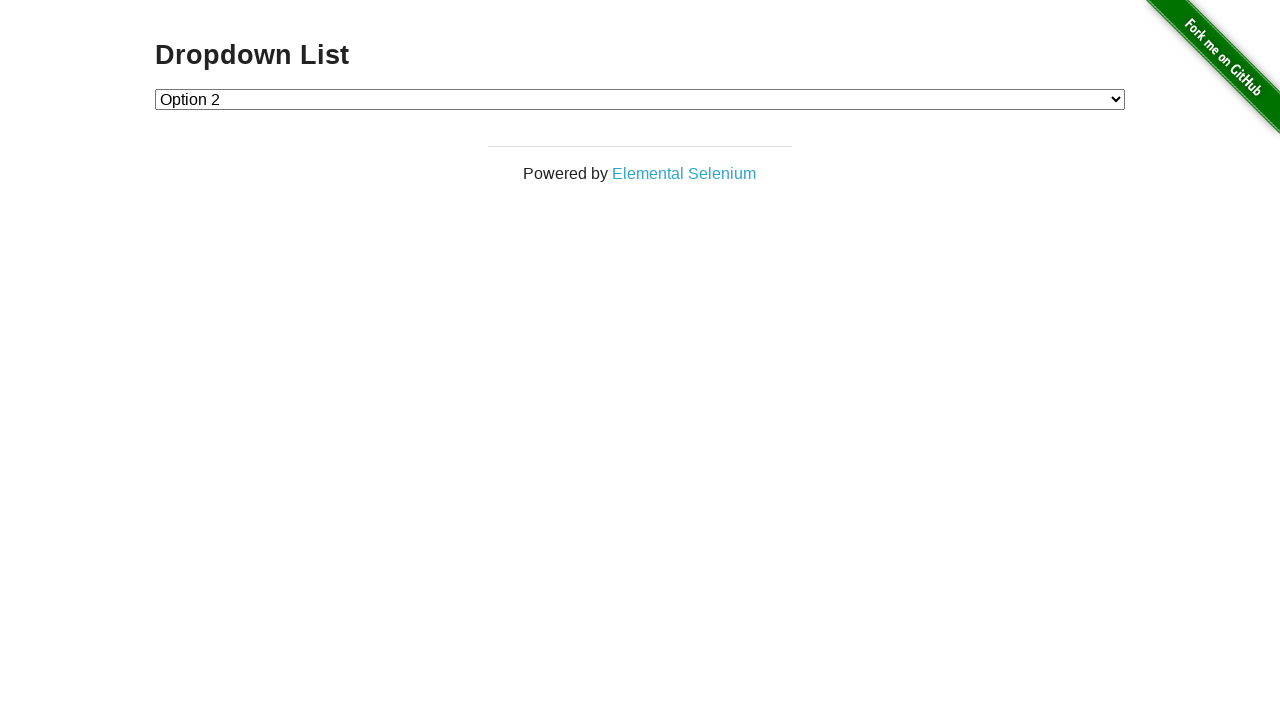

Retrieved selected dropdown value
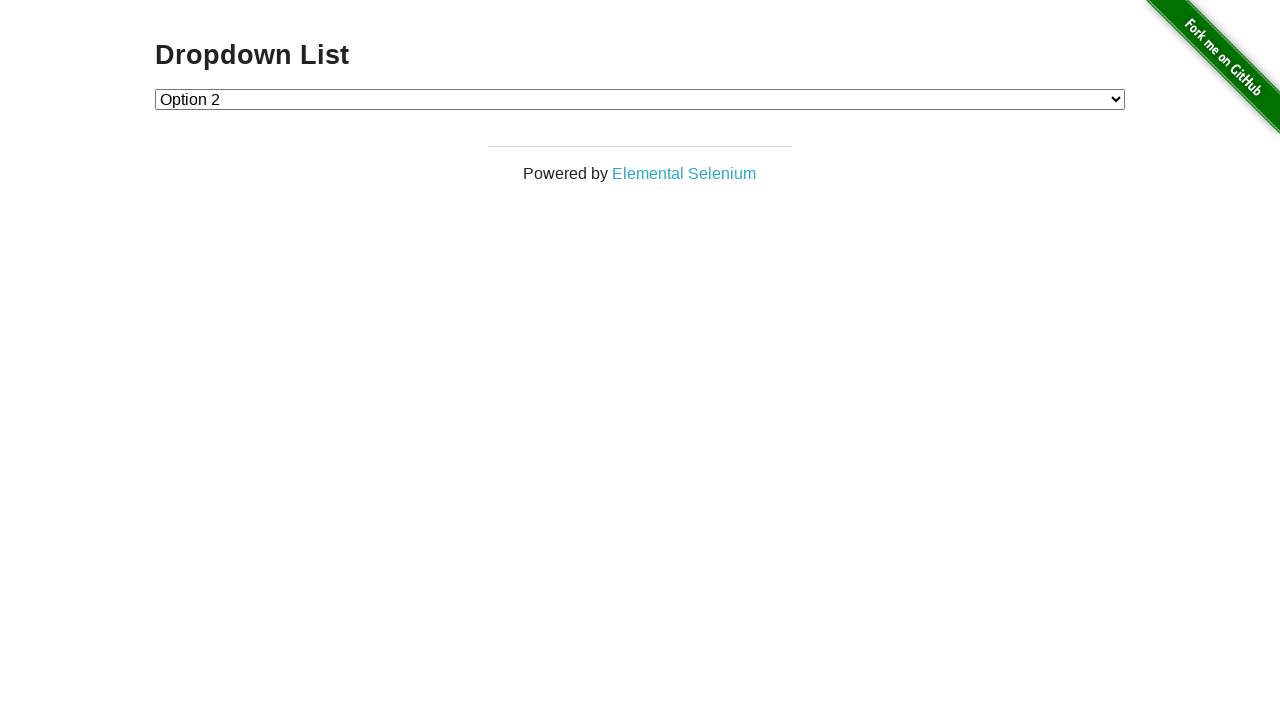

Verified selected value equals '2'
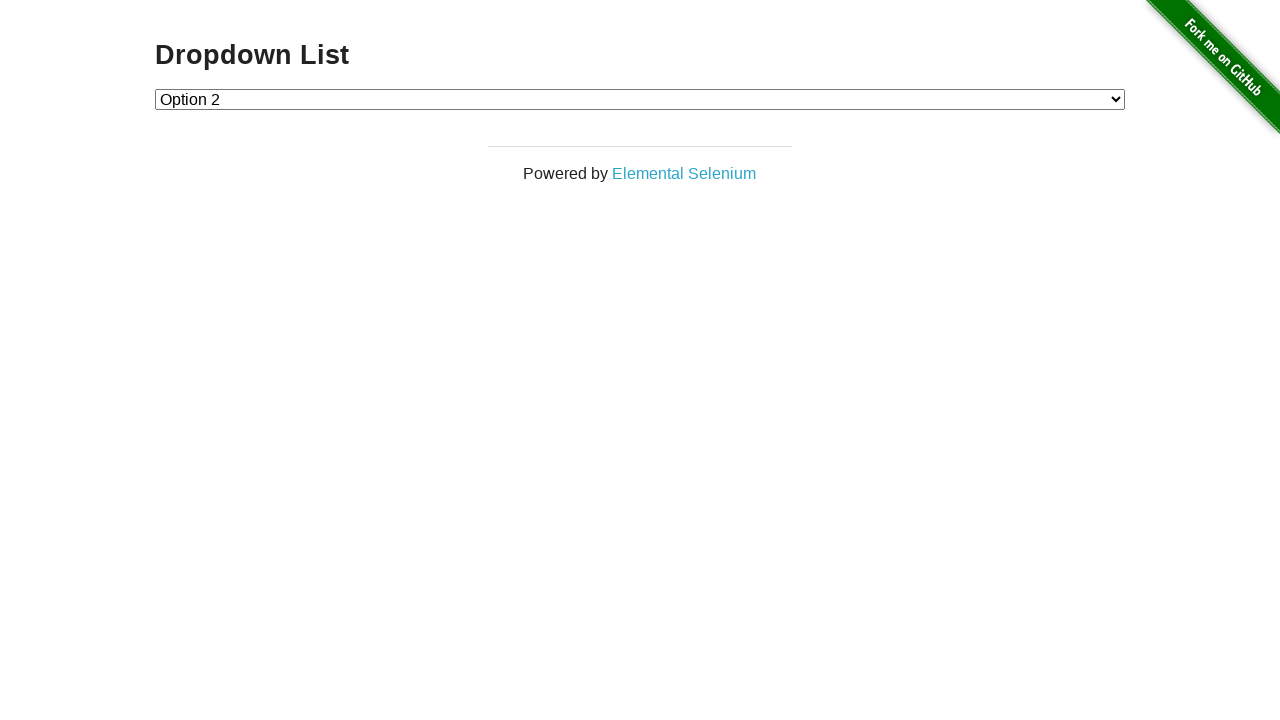

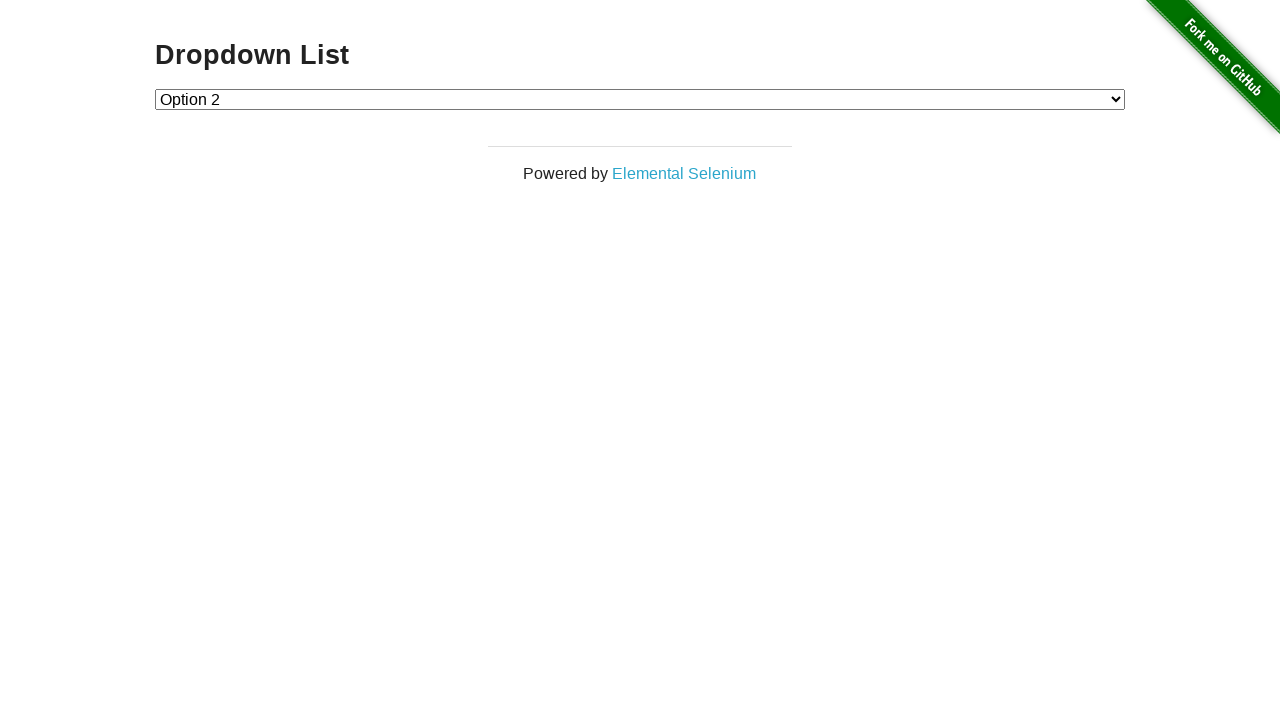